Tests right-click (context click) functionality by performing a context click action on a button element on the DemoQA buttons page.

Starting URL: https://demoqa.com/buttons

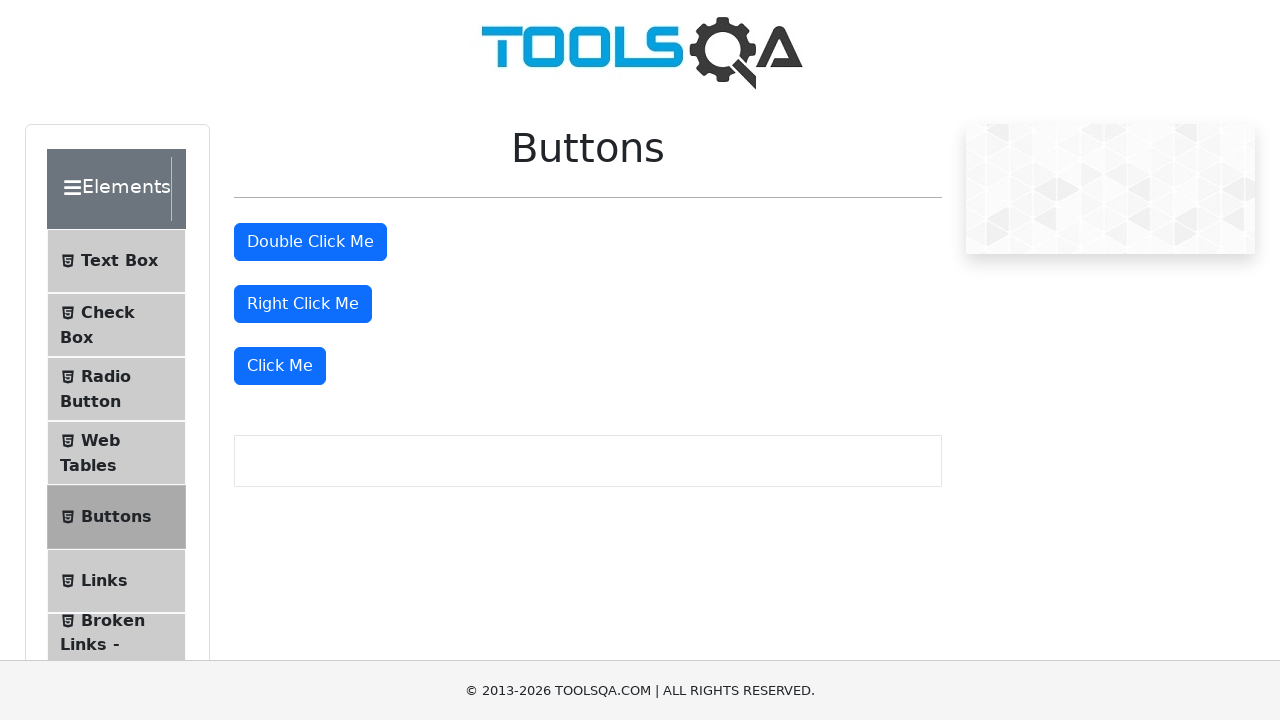

Located the right-click button element
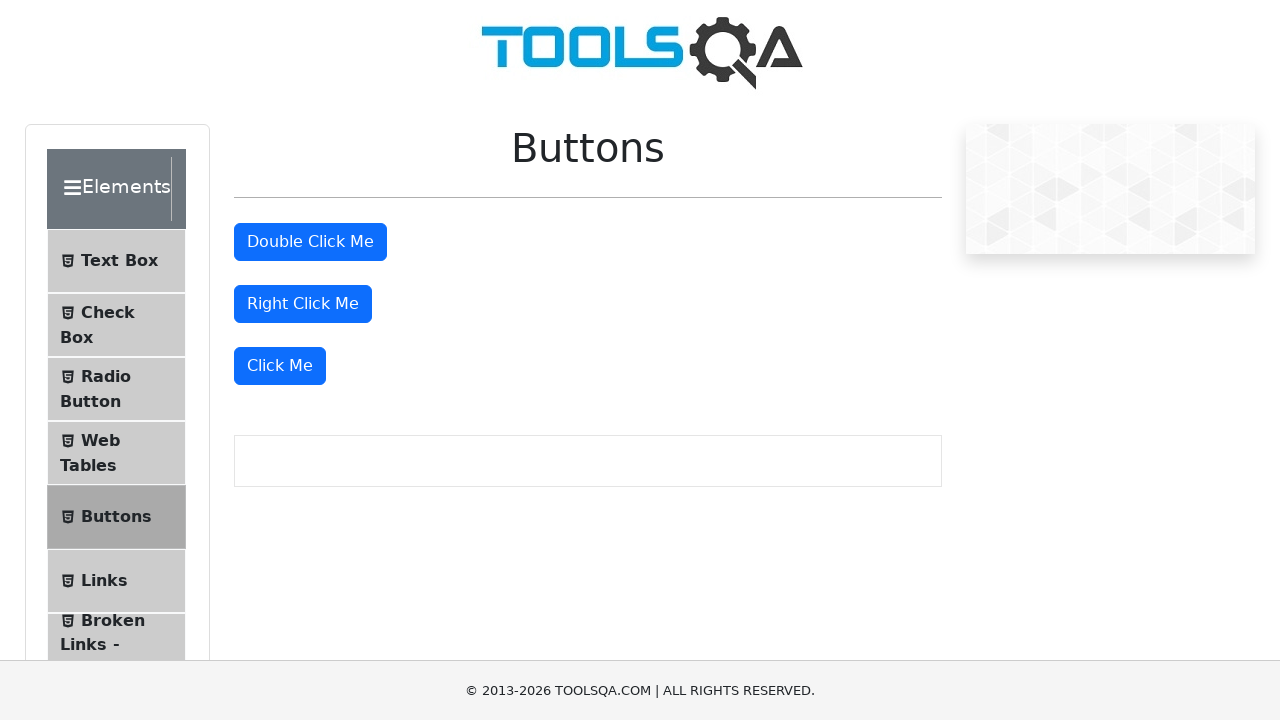

Performed right-click (context click) action on the button at (303, 304) on xpath=//button[@id='rightClickBtn']
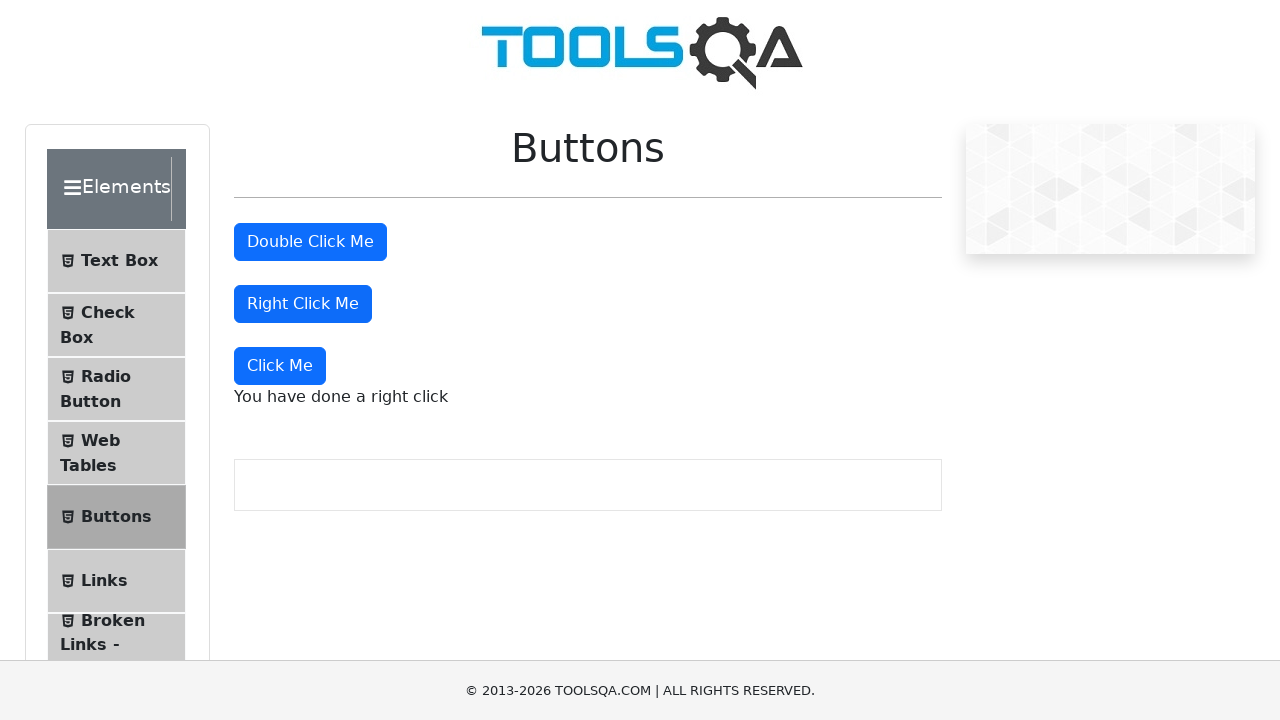

Context menu or right-click message appeared
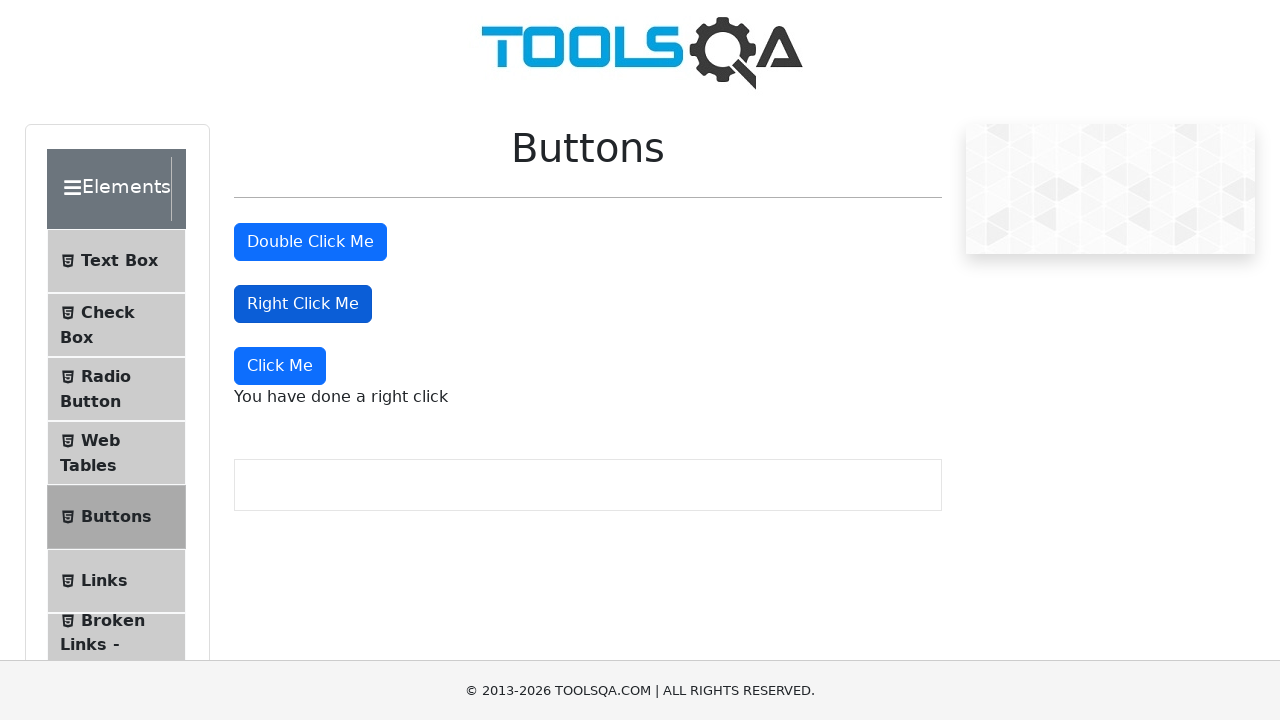

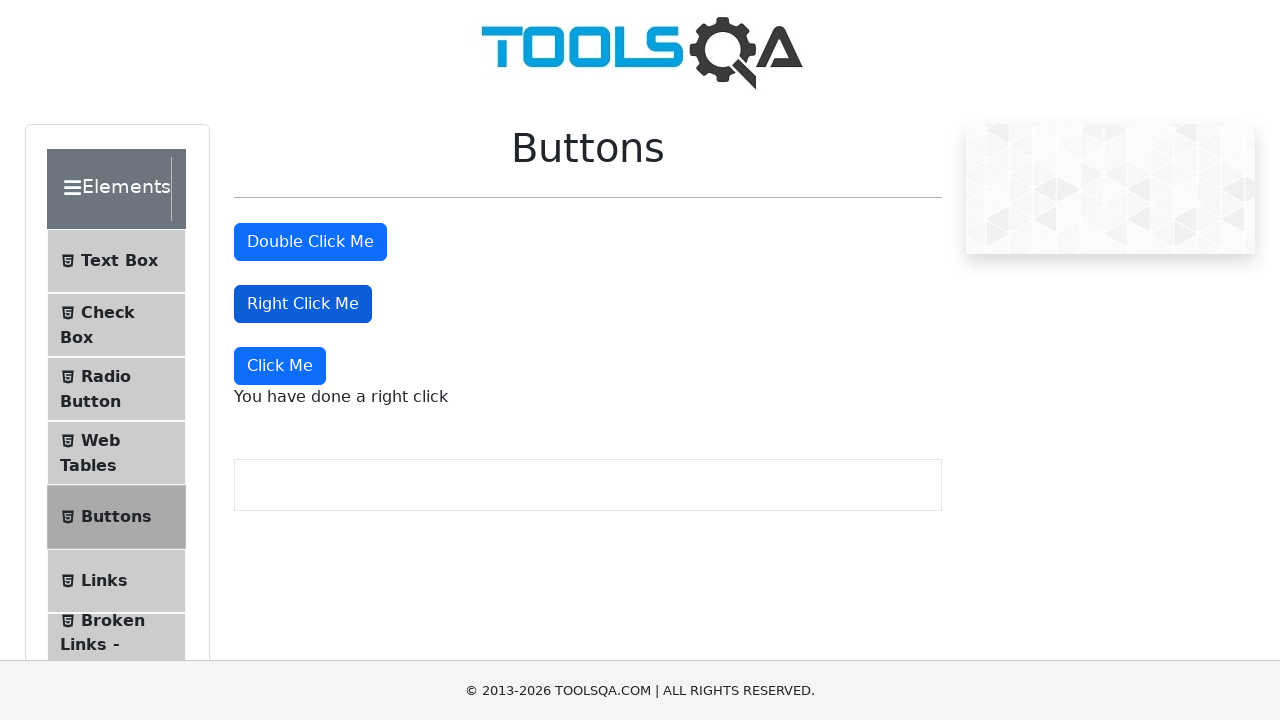